Launches the RedBus website and verifies the page loads by checking the URL and title are accessible.

Starting URL: https://www.redbus.in

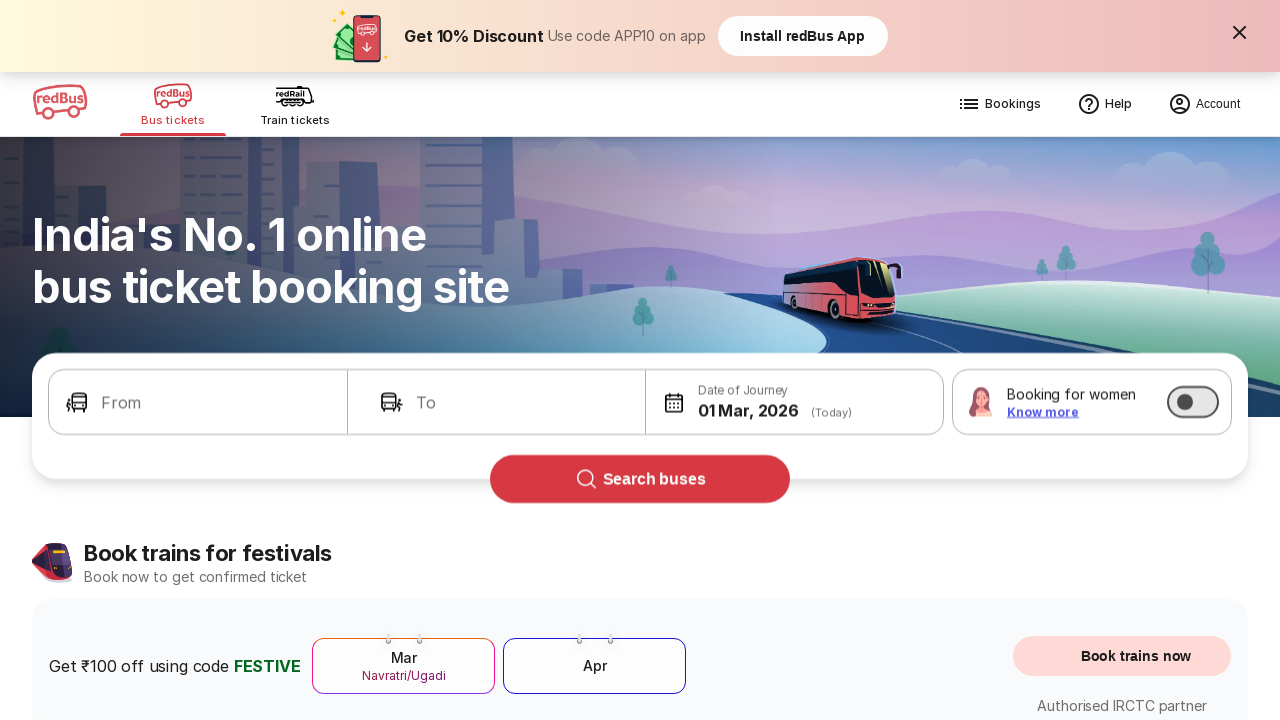

Page loaded with domcontentloaded state
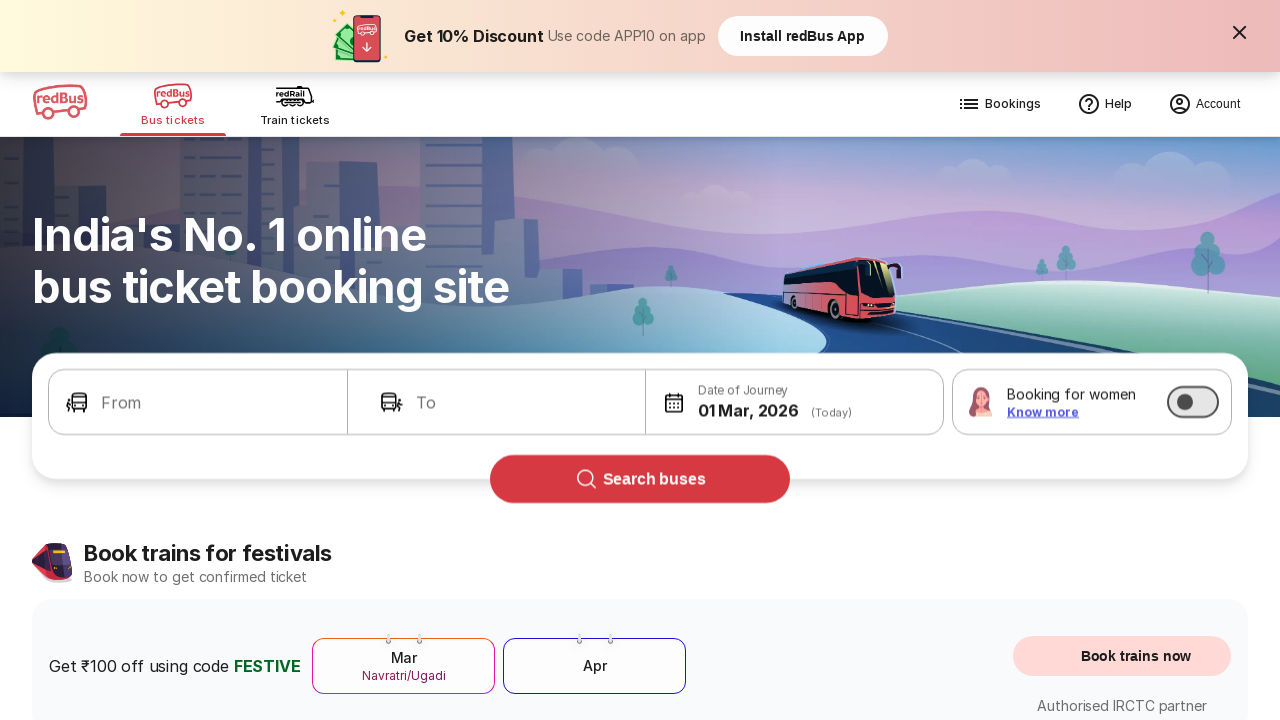

Retrieved page URL: https://www.redbus.in/
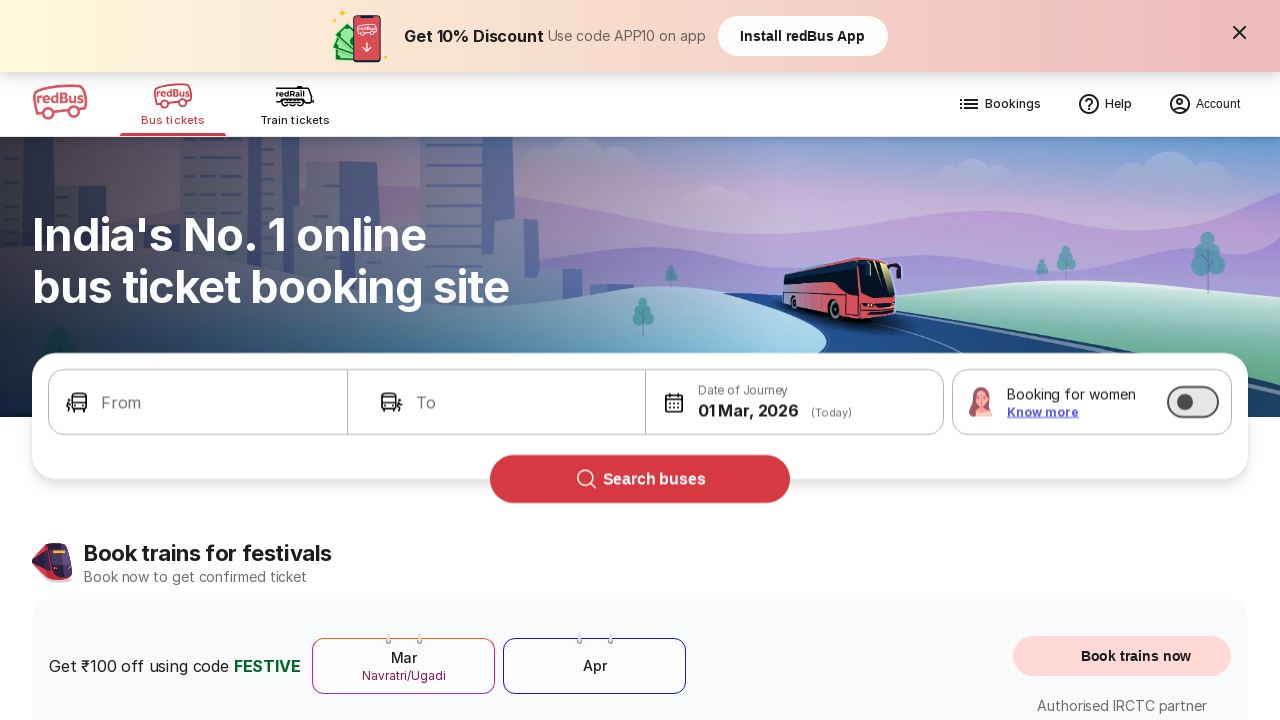

Retrieved page title: Bus Booking Online and Train Tickets at Lowest Price - redBus
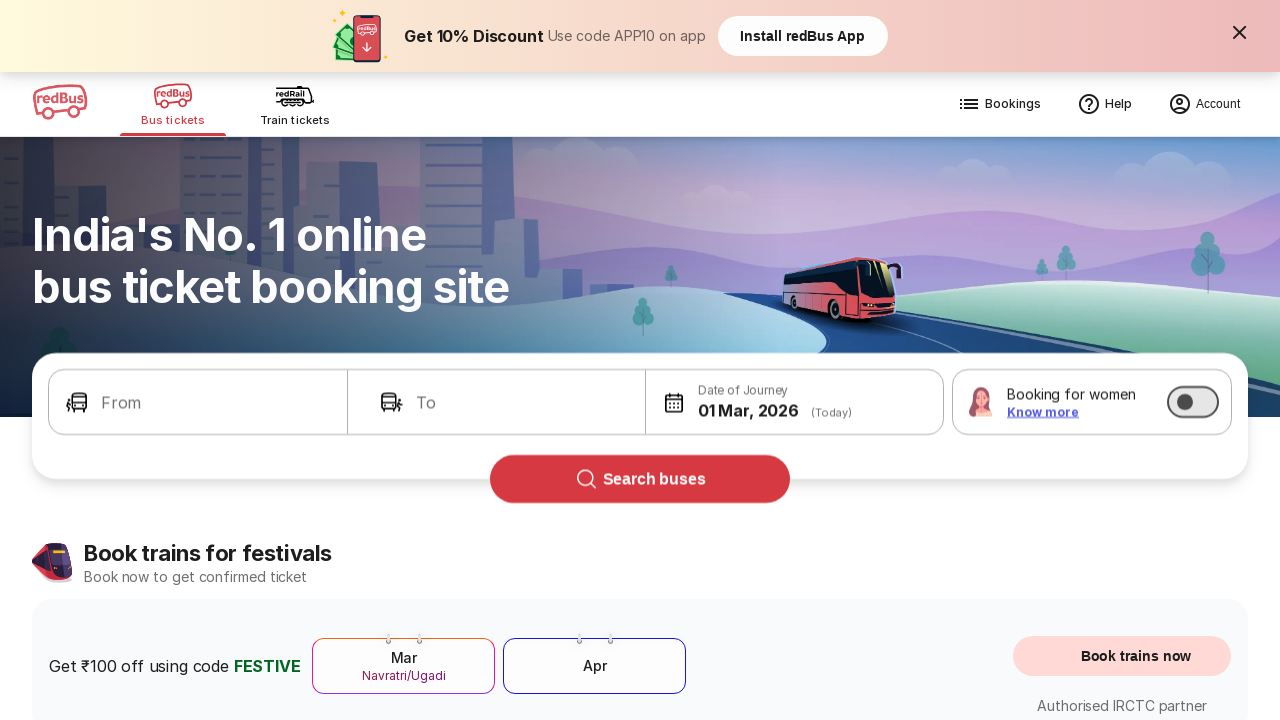

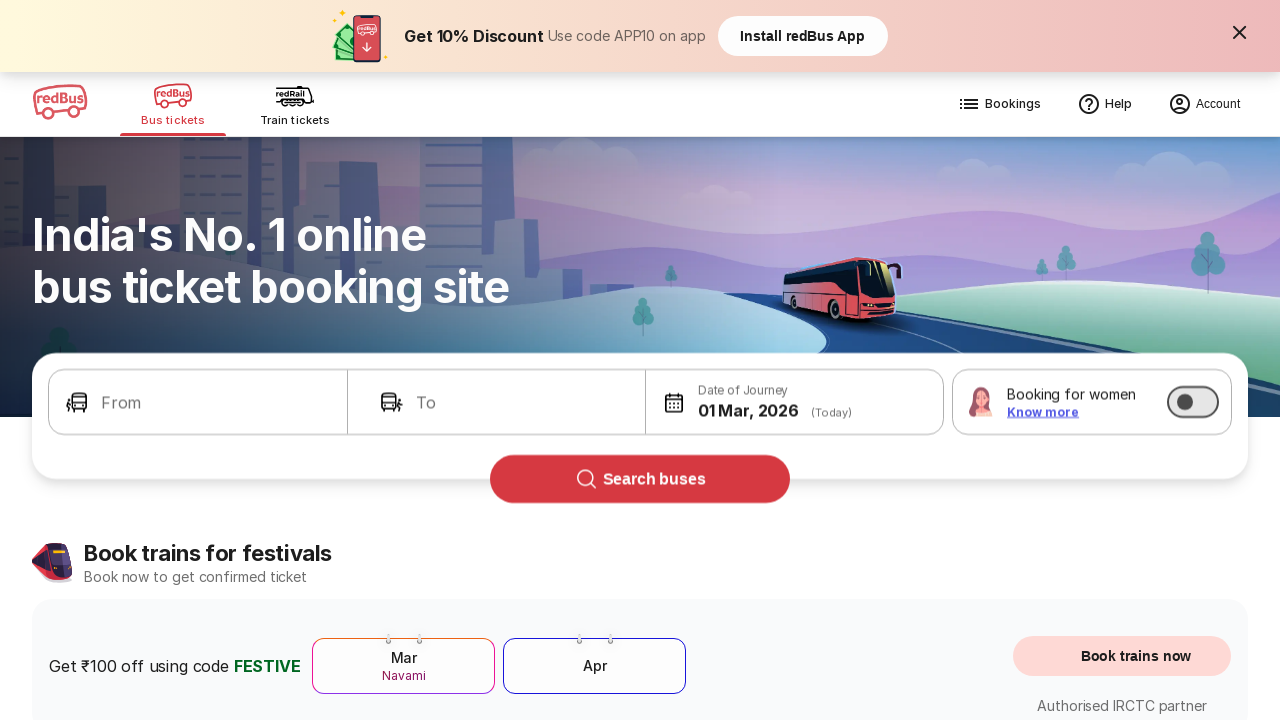